Tests the search functionality on AutoPlanet auto parts website by entering a search query for car parts and verifying search results load

Starting URL: https://www.autoplanet.cl/

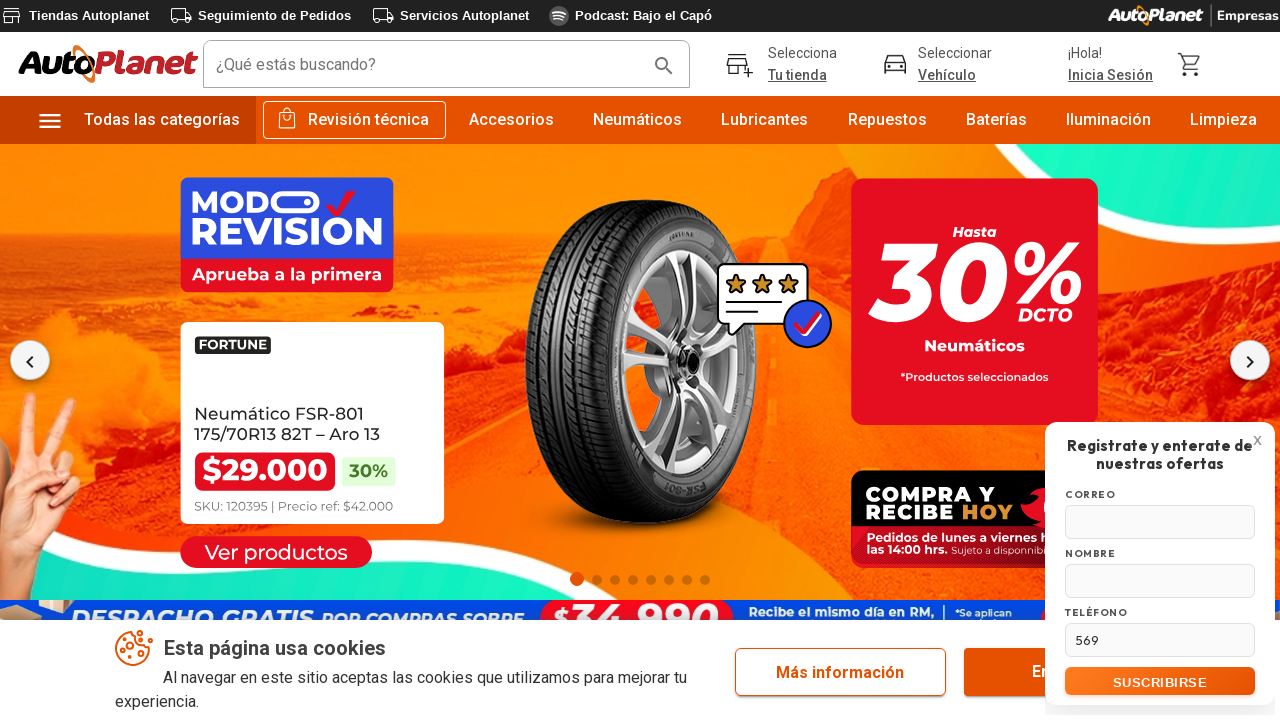

Search input field located and ready
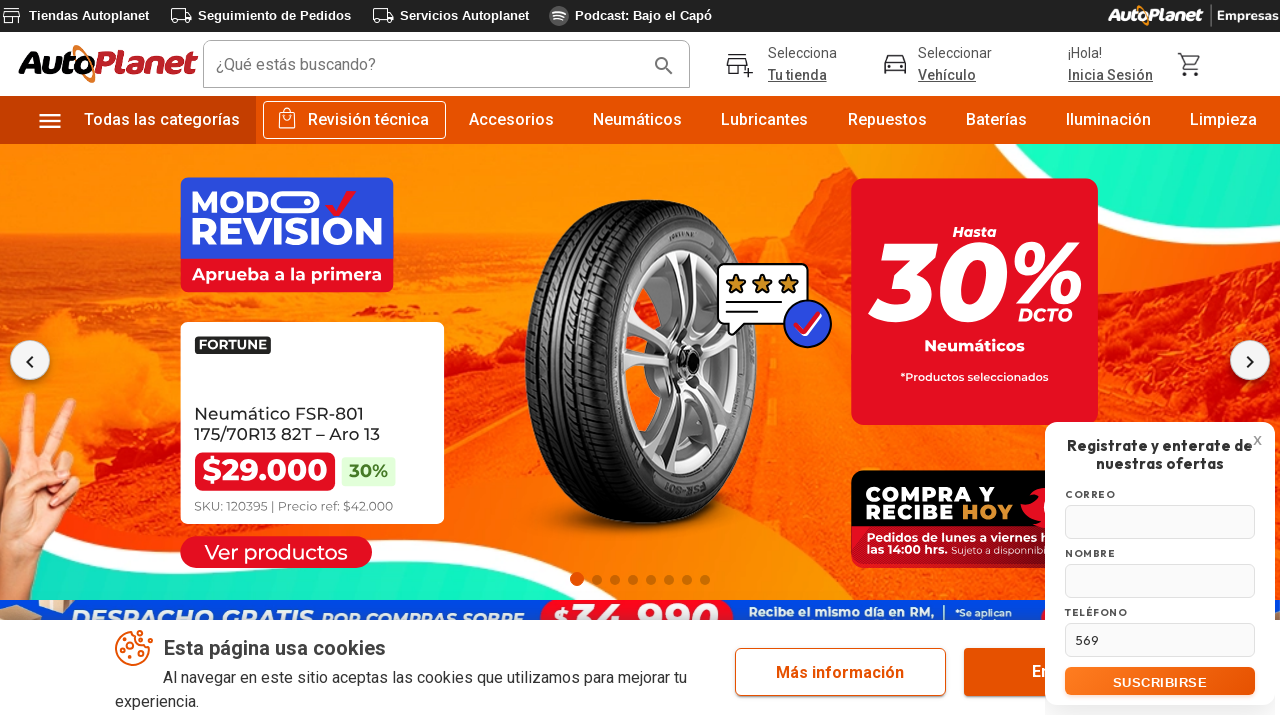

Filled search field with 'filtro aceite Toyota Corolla'
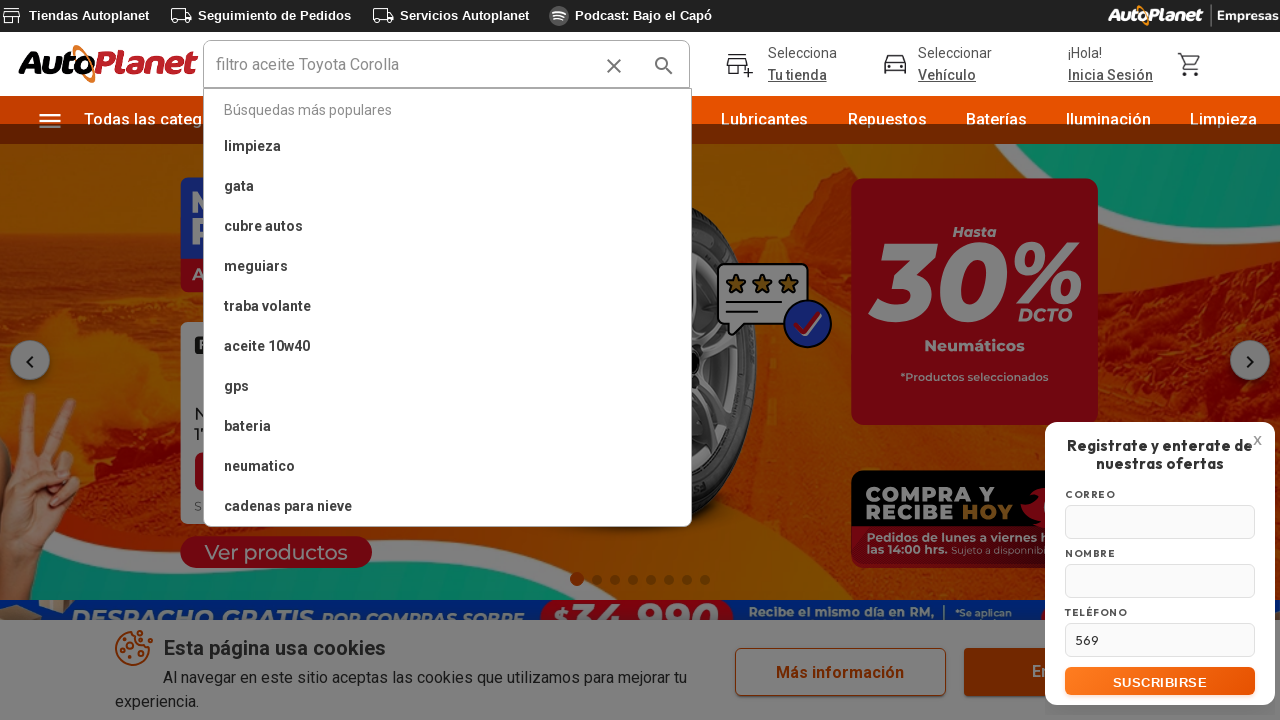

Pressed Enter to submit search query
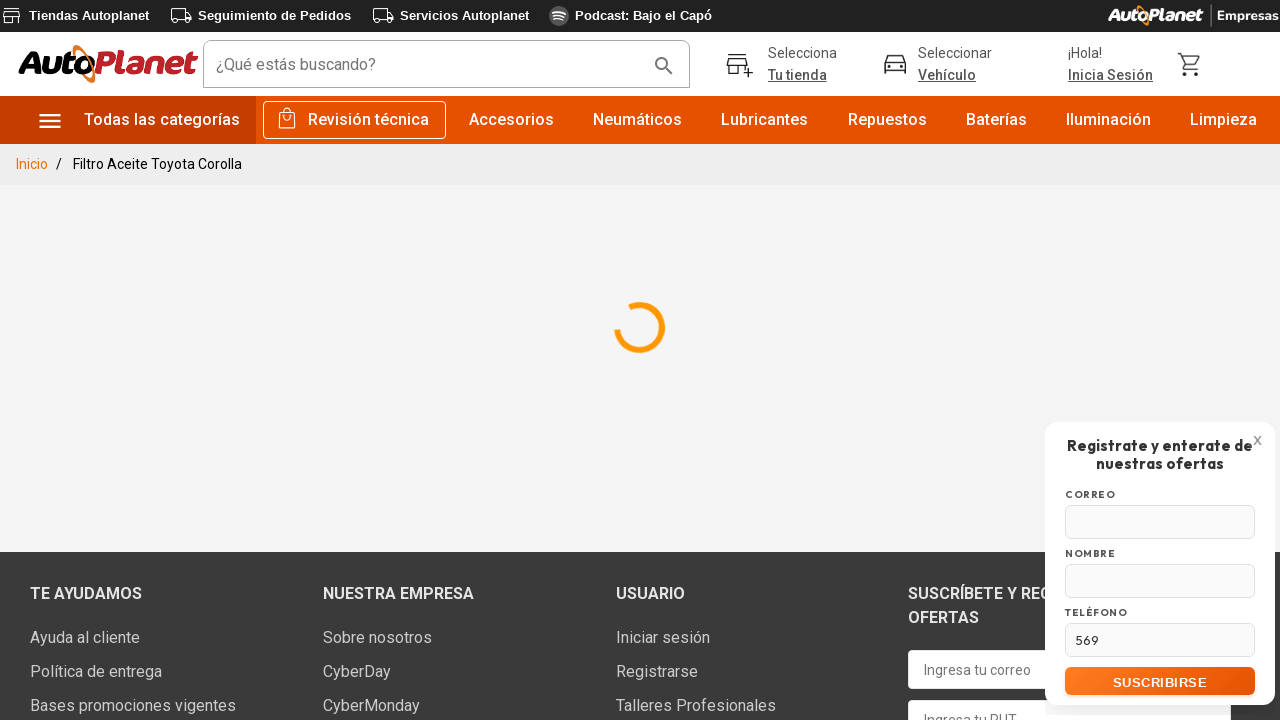

Search results loaded on AutoPlanet website
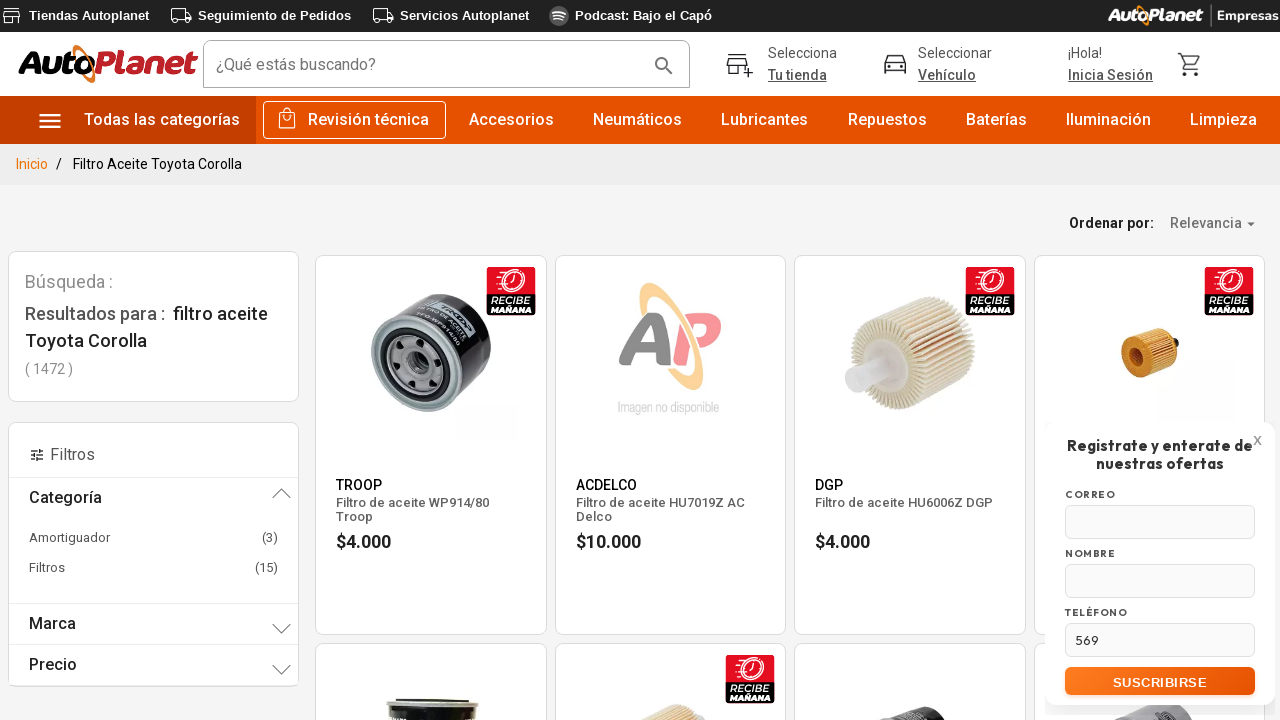

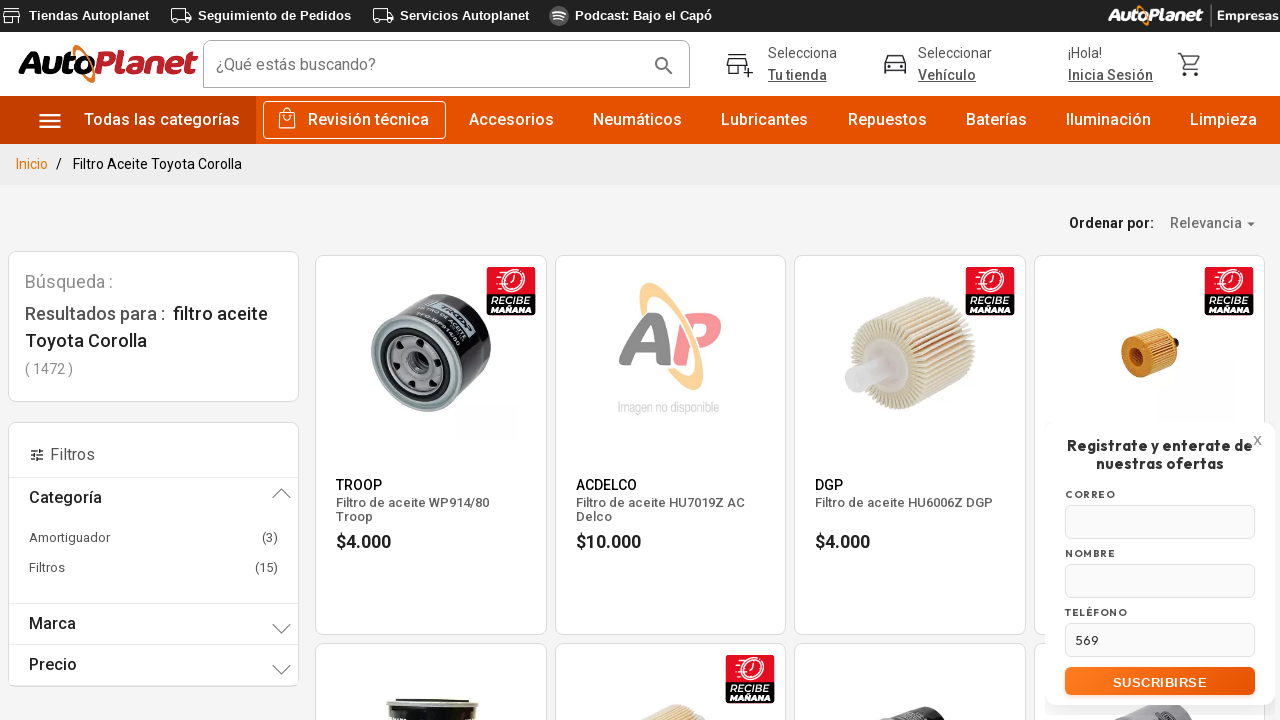